Navigates to an HRM system page and verifies the header image is present

Starting URL: http://alchemy.hguy.co/orangehrm

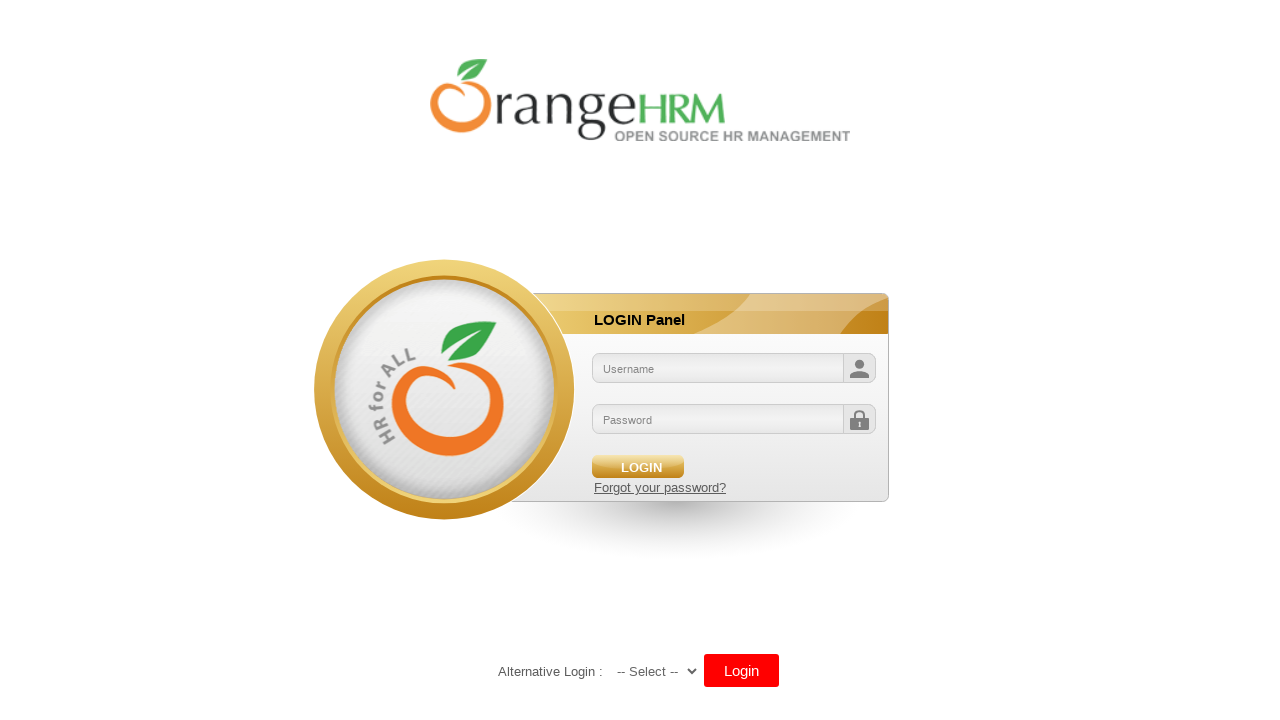

Navigated to HRM system page at http://alchemy.hguy.co/orangehrm
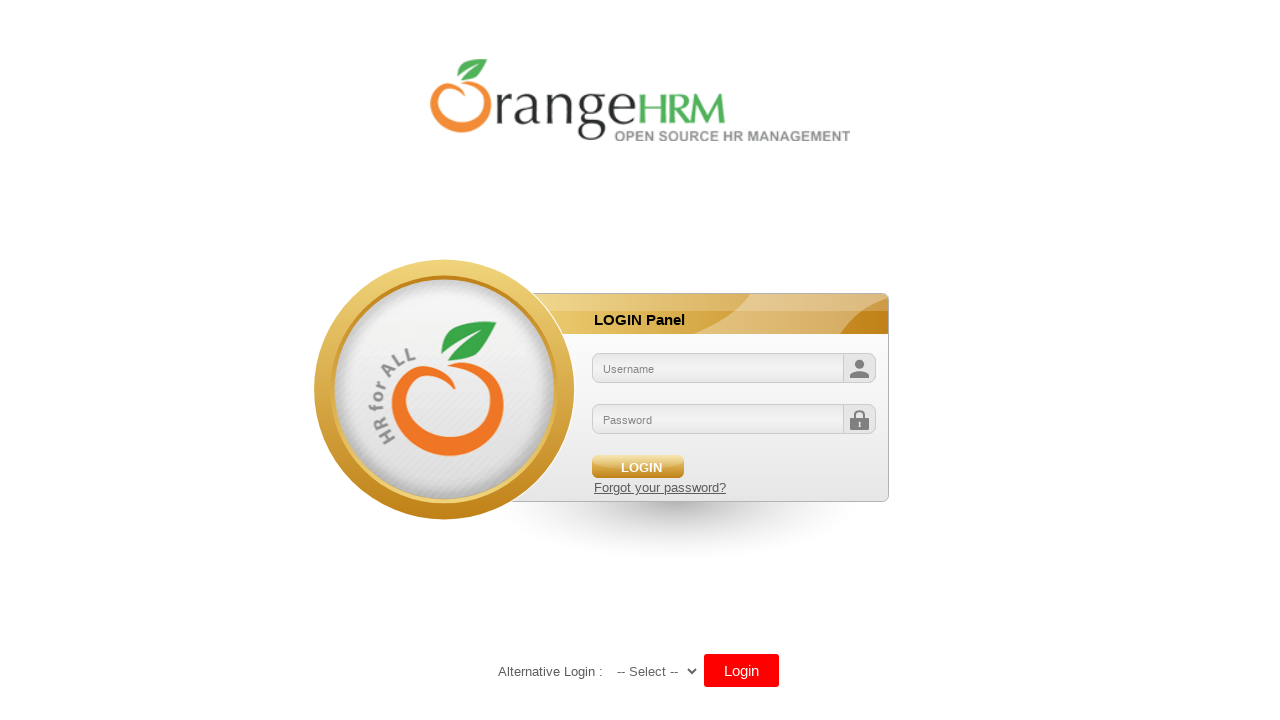

Header image element loaded and is present in DOM
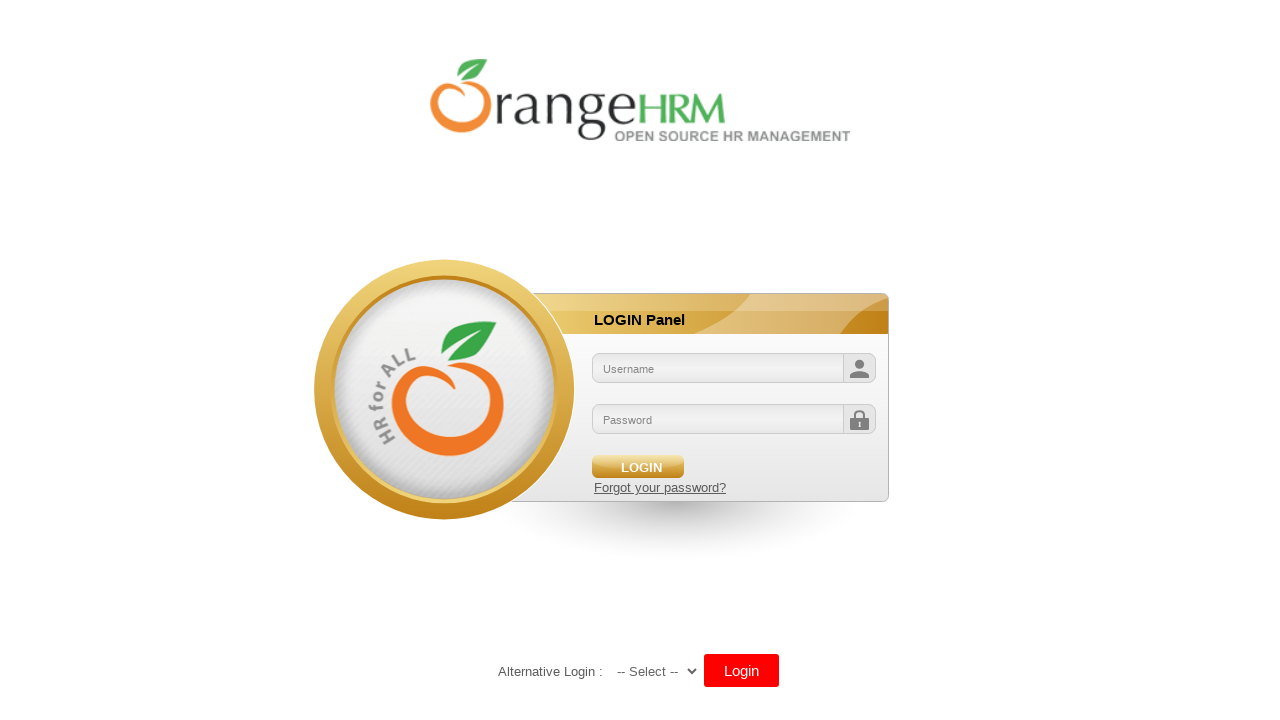

Verified that header image is visible on the page
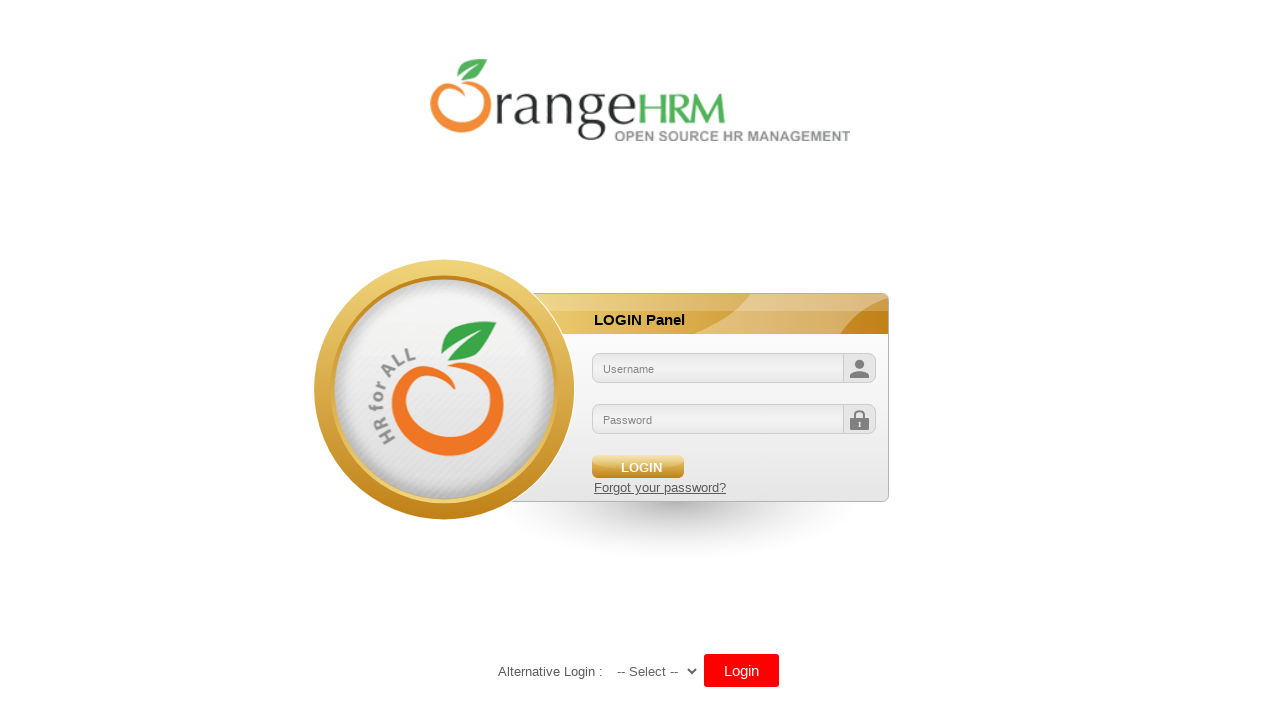

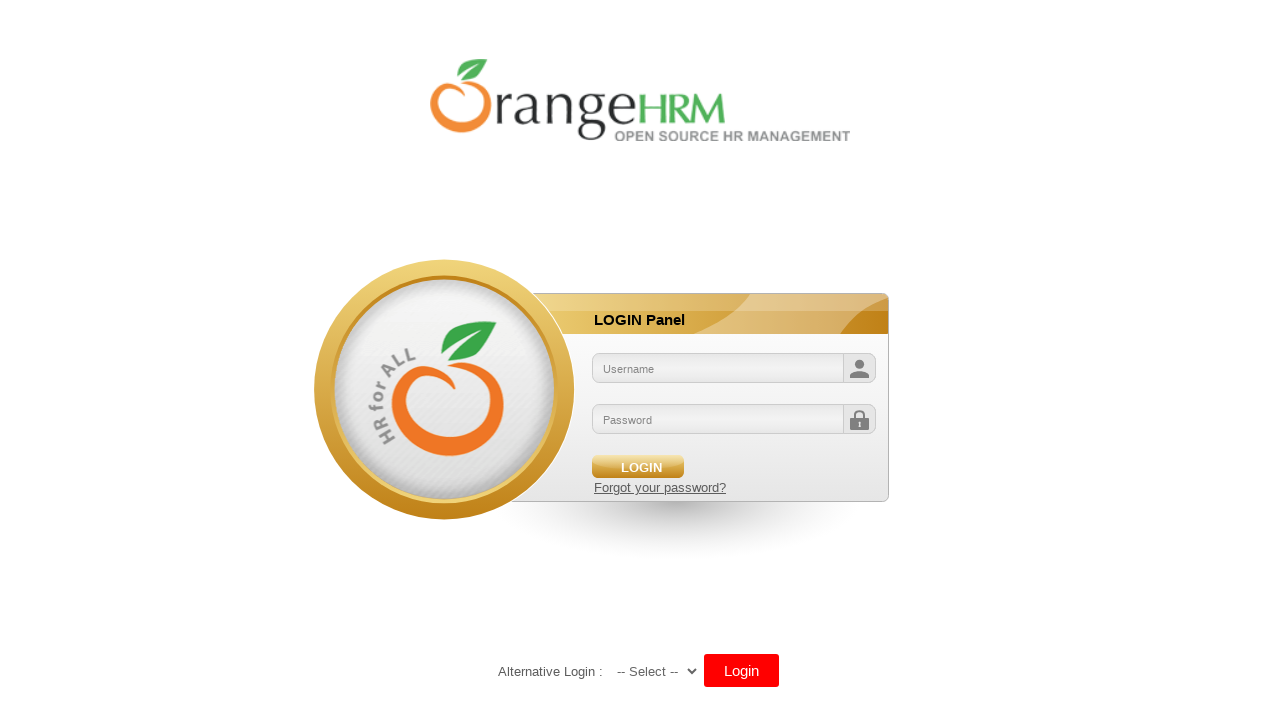